Tests the jQuery UI Sortable demo by navigating to the Sortable page, switching to the demo iframe, and interacting with the sortable list items using drag and drop.

Starting URL: https://jqueryui.com/

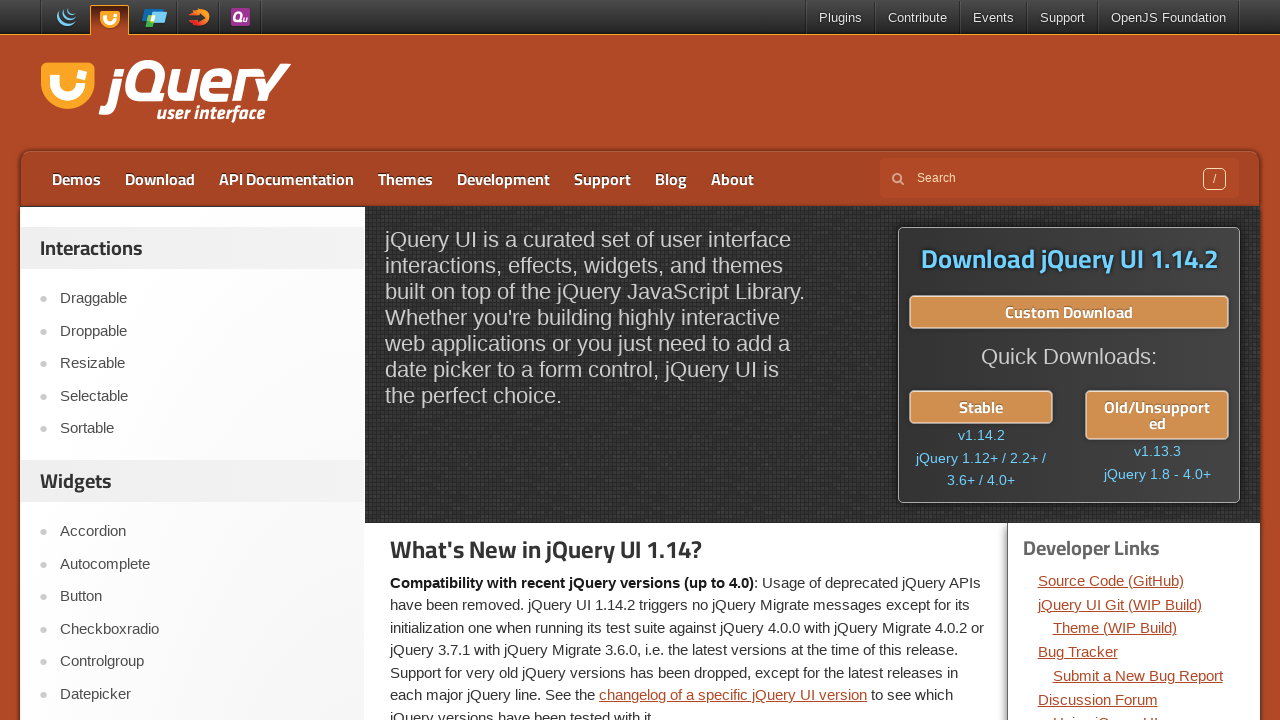

Clicked on the Sortable link in the navigation at (202, 429) on text=Sortable
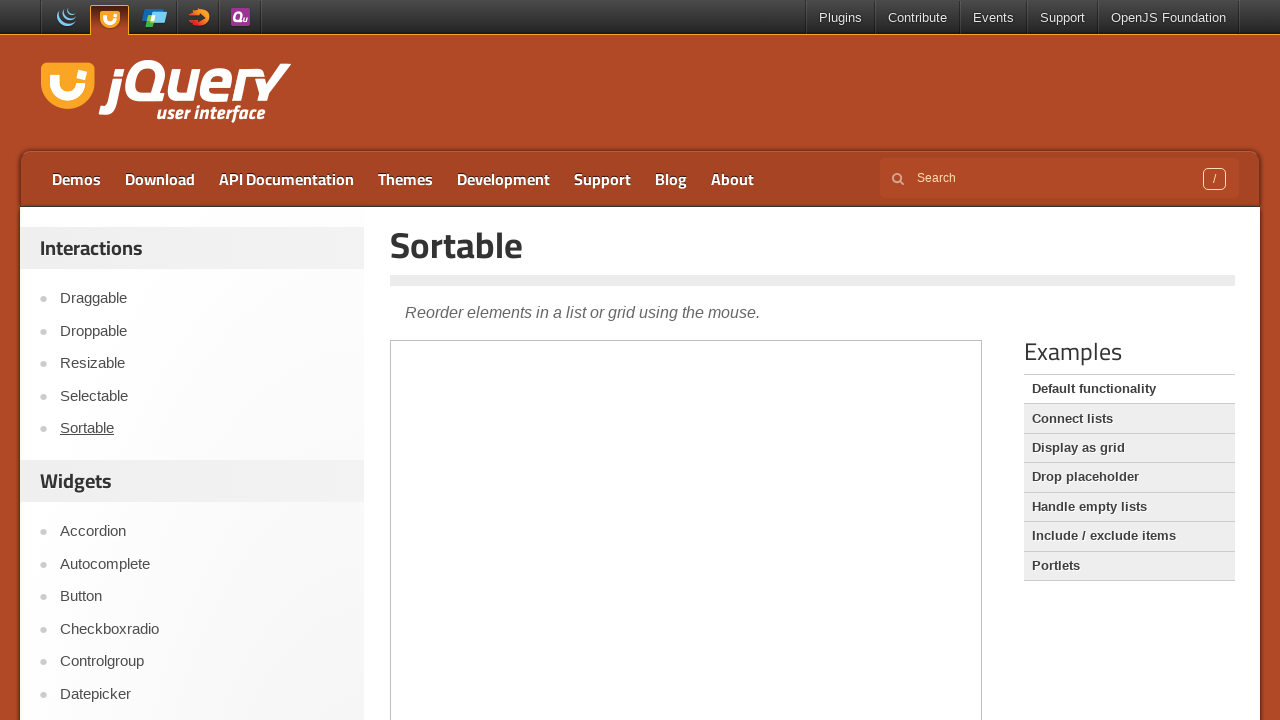

Located the demo iframe
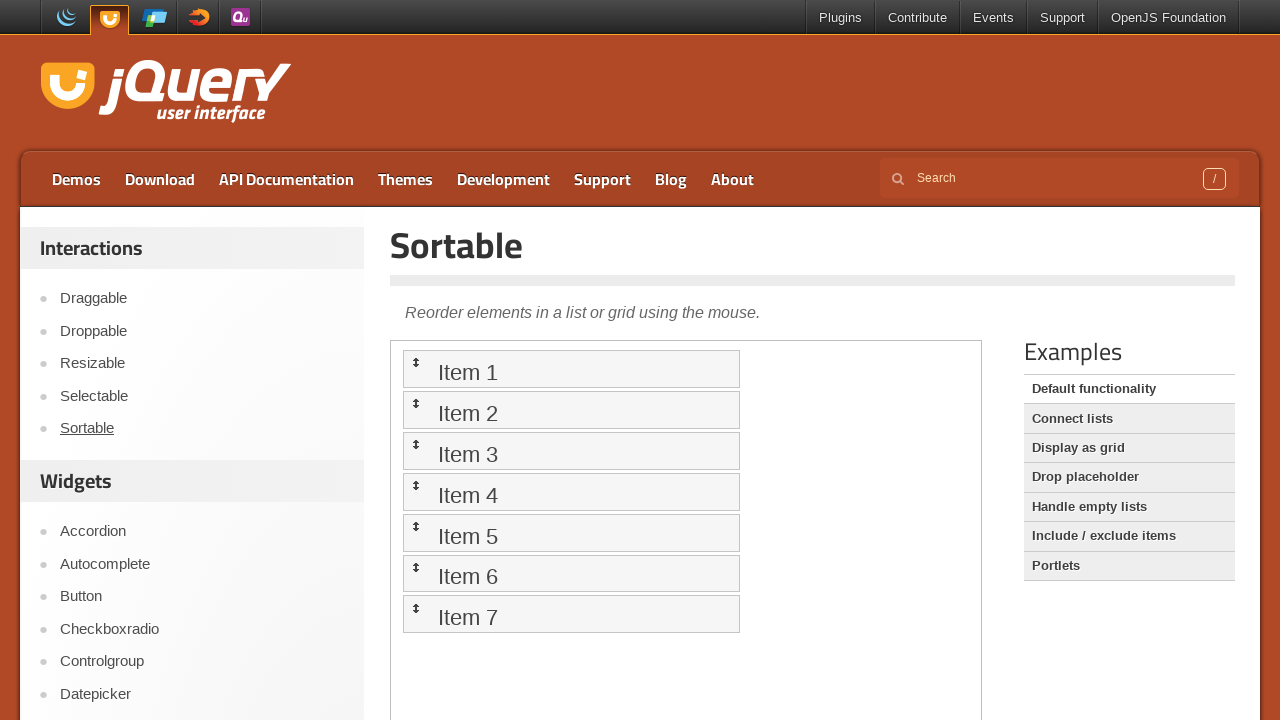

Sortable list loaded and Item 1 is visible
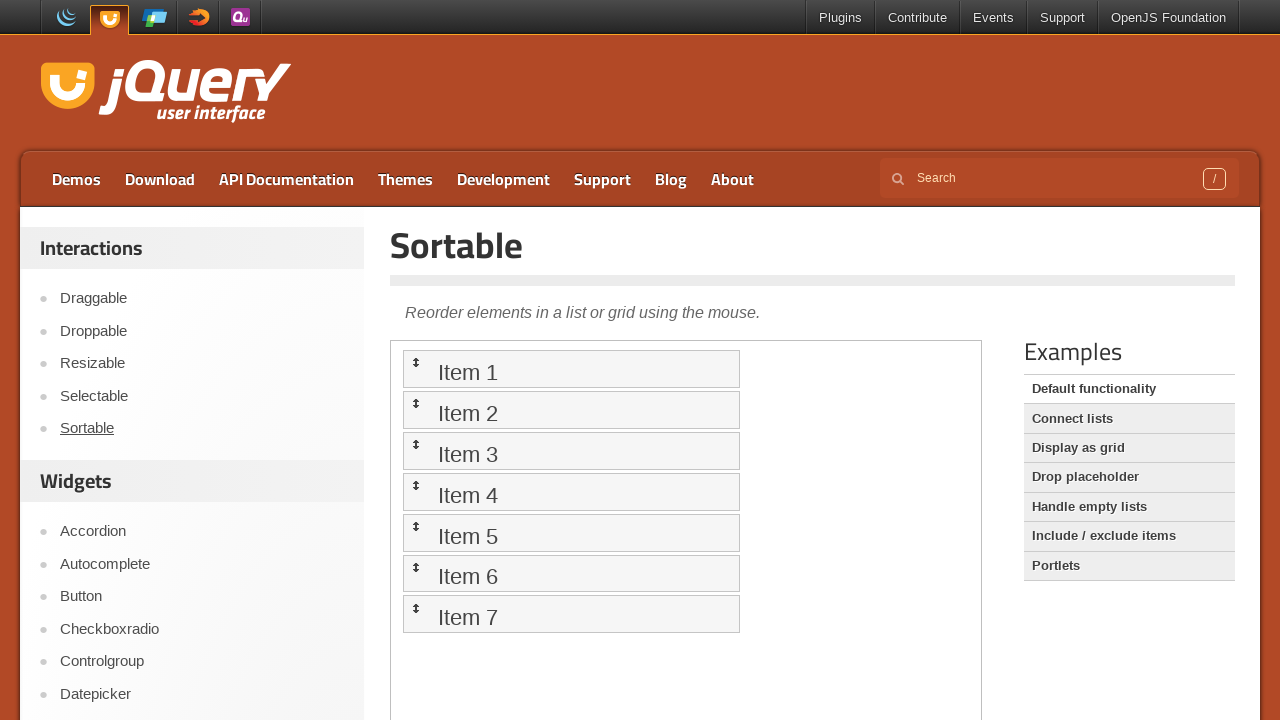

Located Item 1 in the sortable list
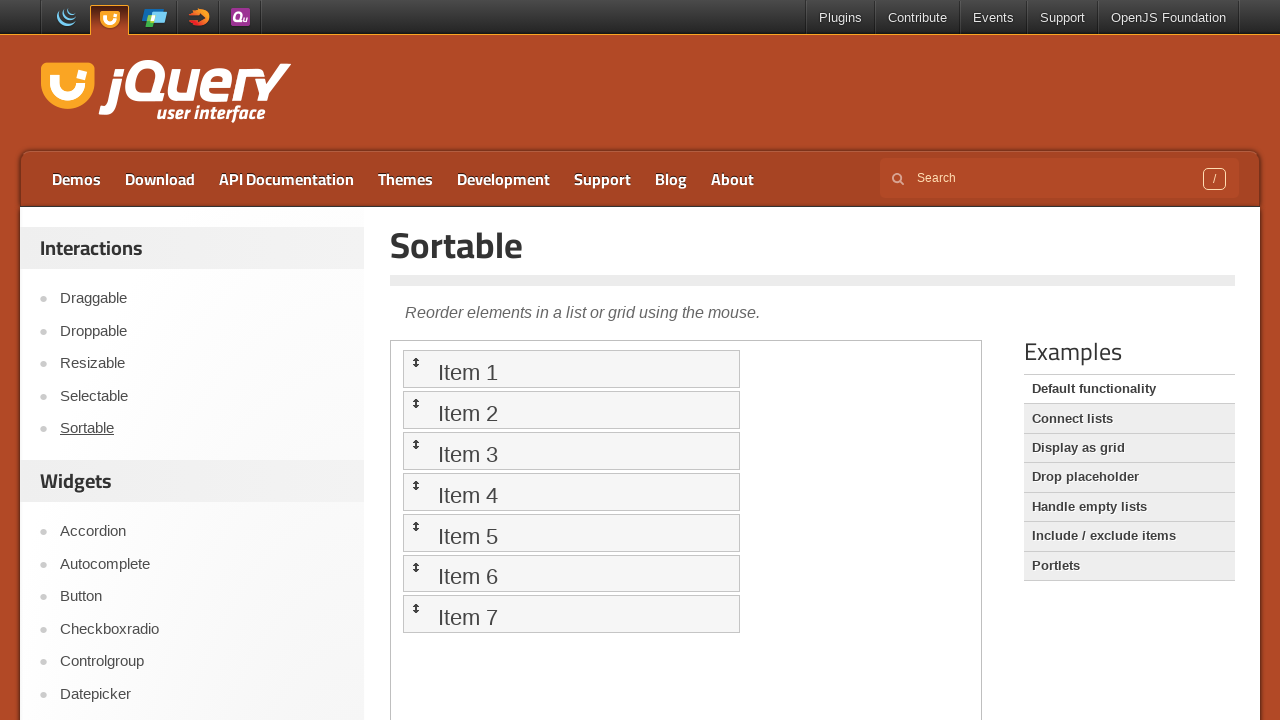

Located Item 3 in the sortable list
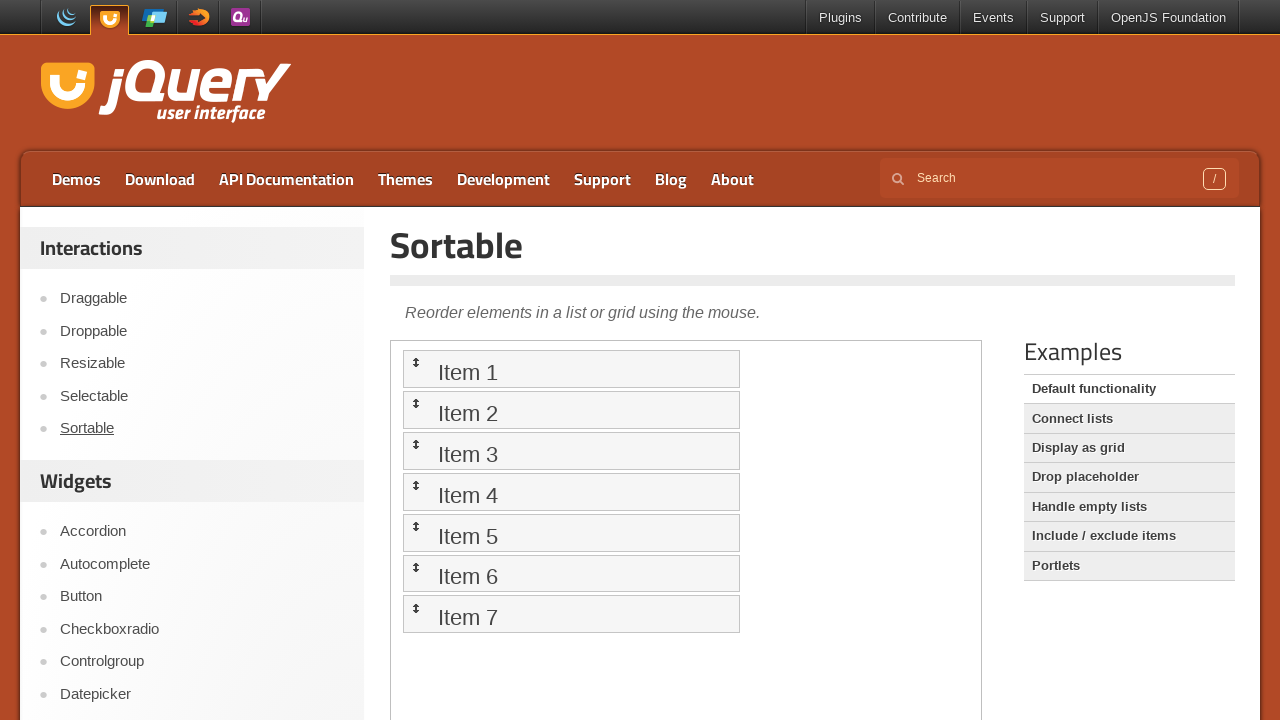

Dragged Item 1 to Item 3's position at (571, 451)
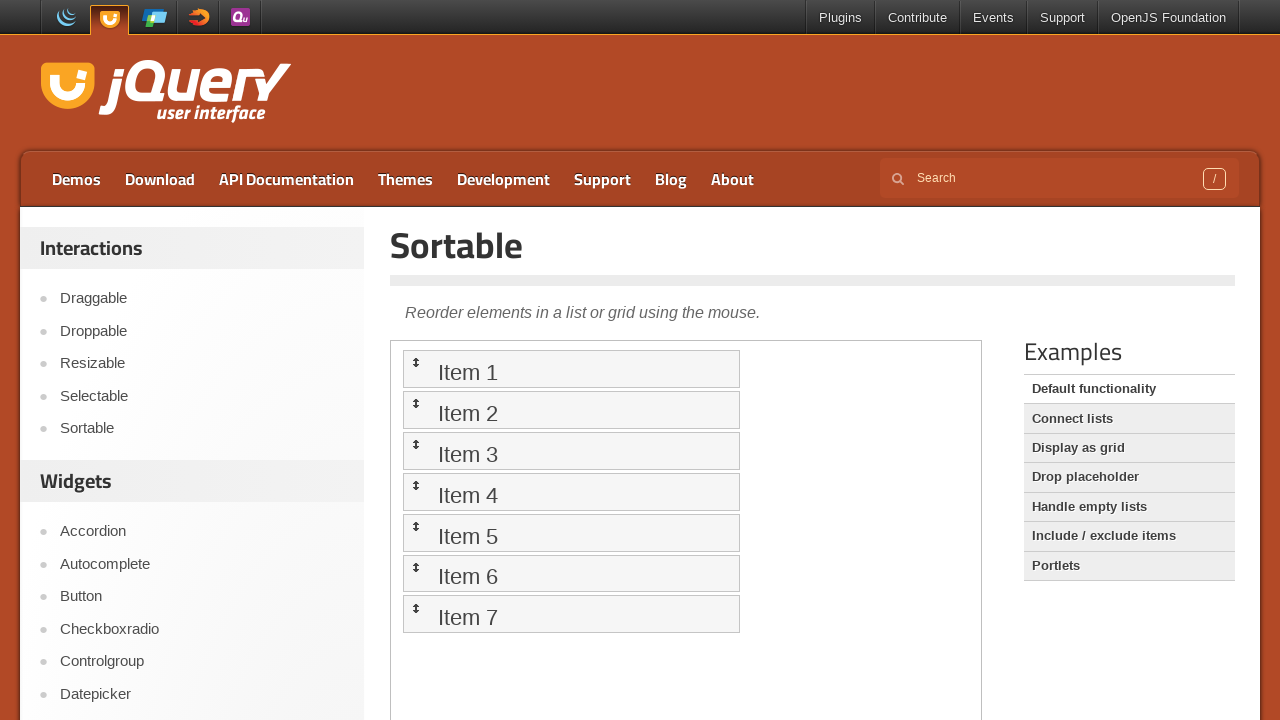

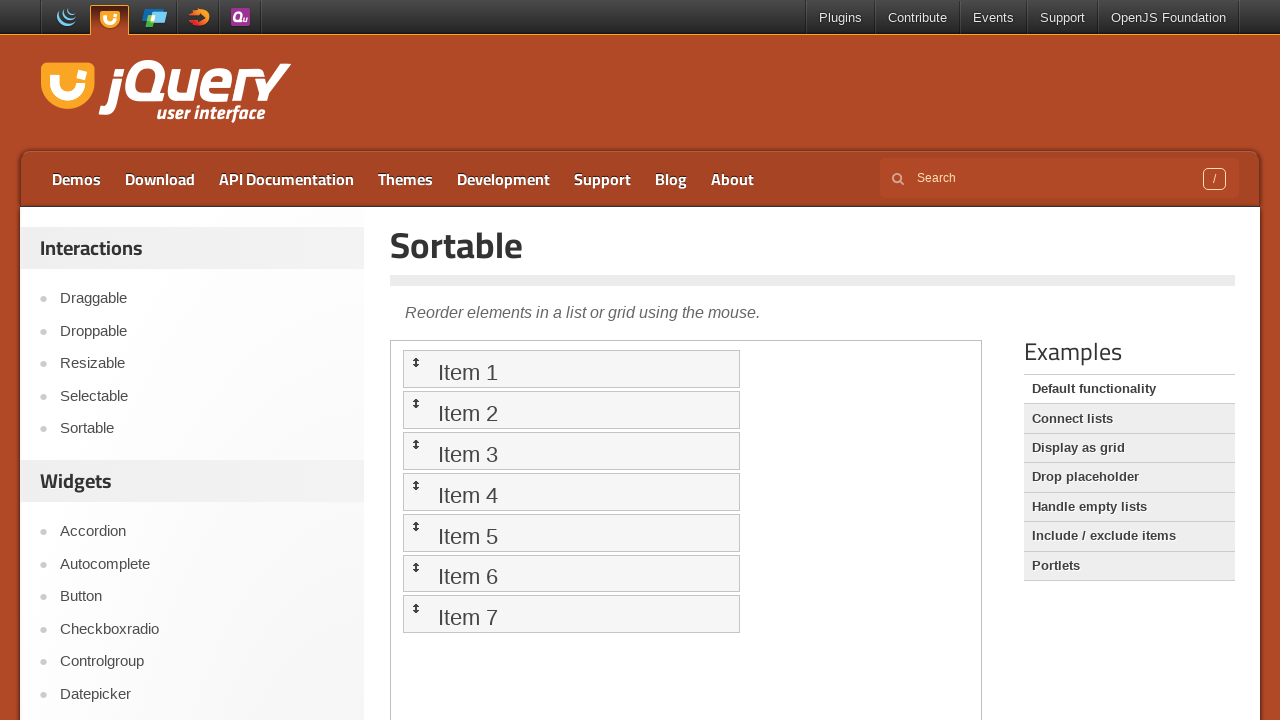